Navigates to a page with many elements and highlights a specific element by temporarily changing its border style using JavaScript execution.

Starting URL: http://the-internet.herokuapp.com/large

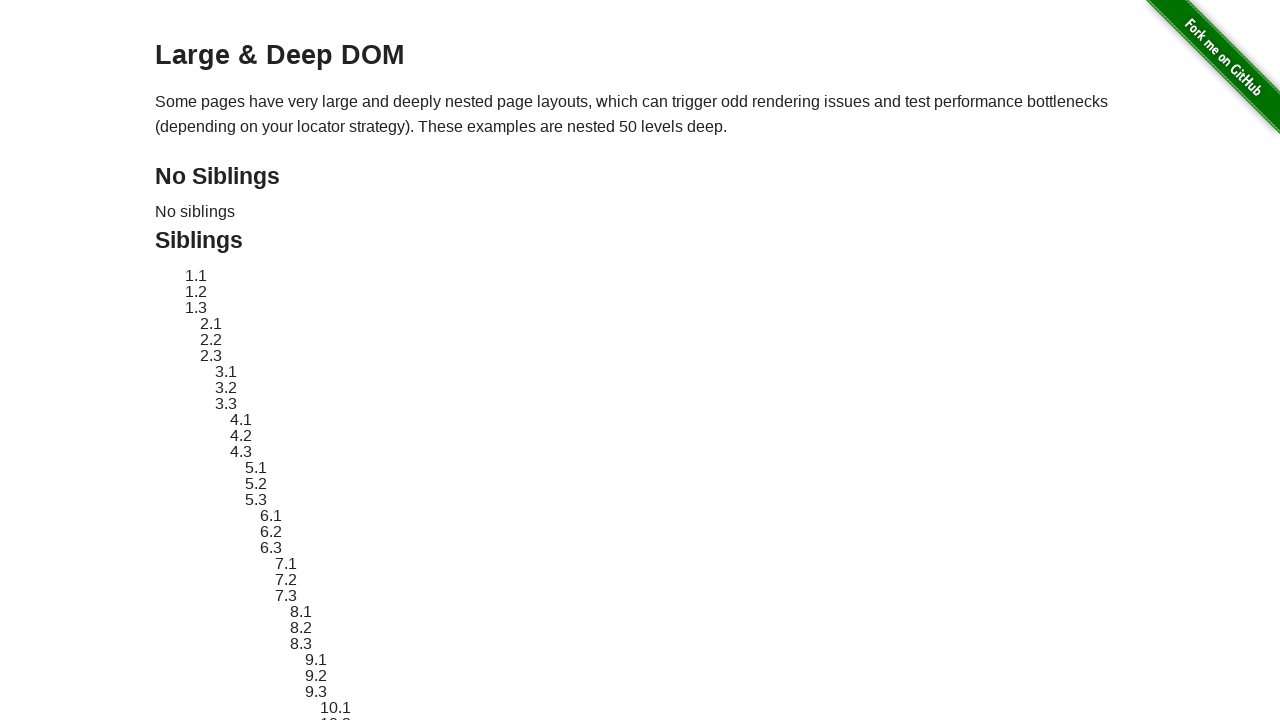

Navigated to the large elements page
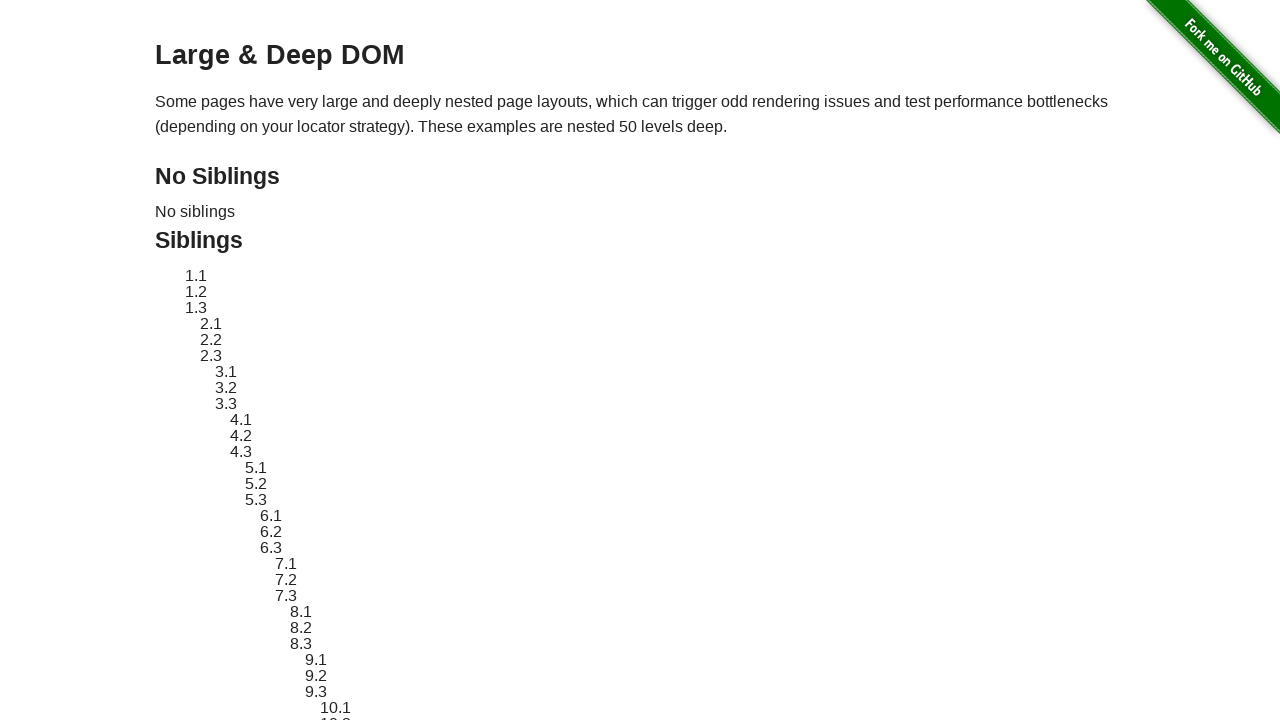

Located target element #sibling-2.3
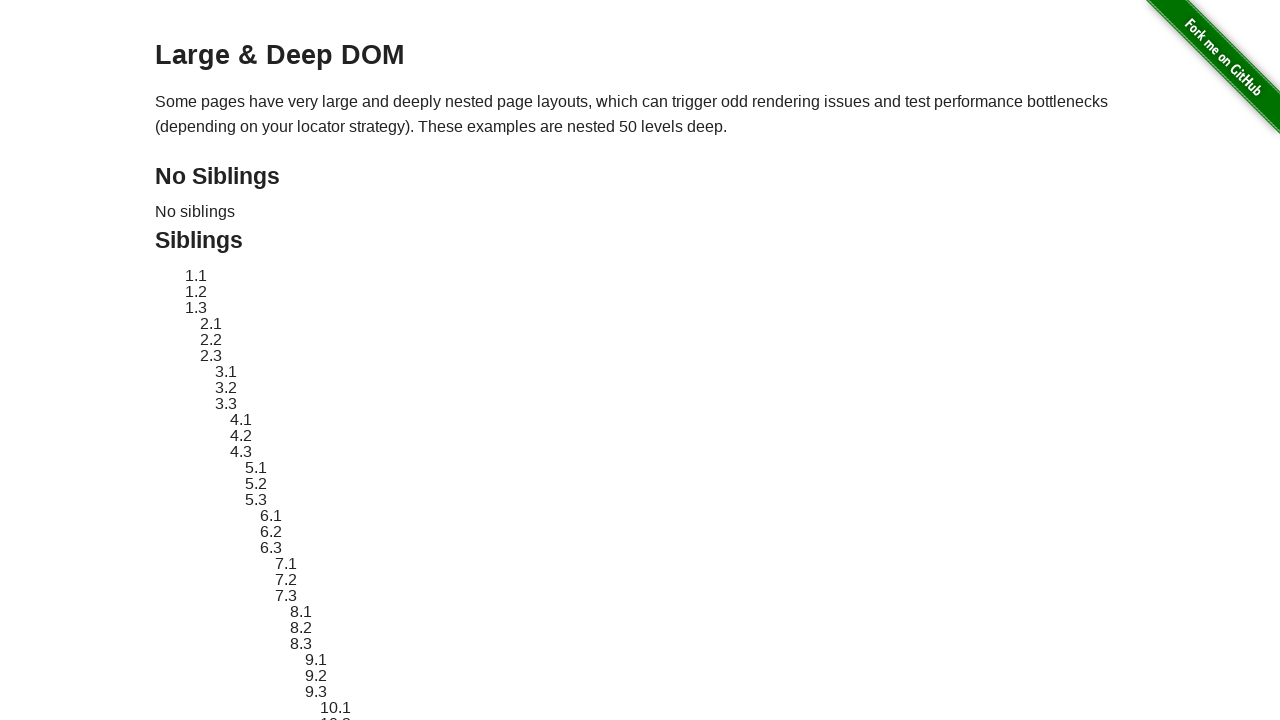

Target element is visible
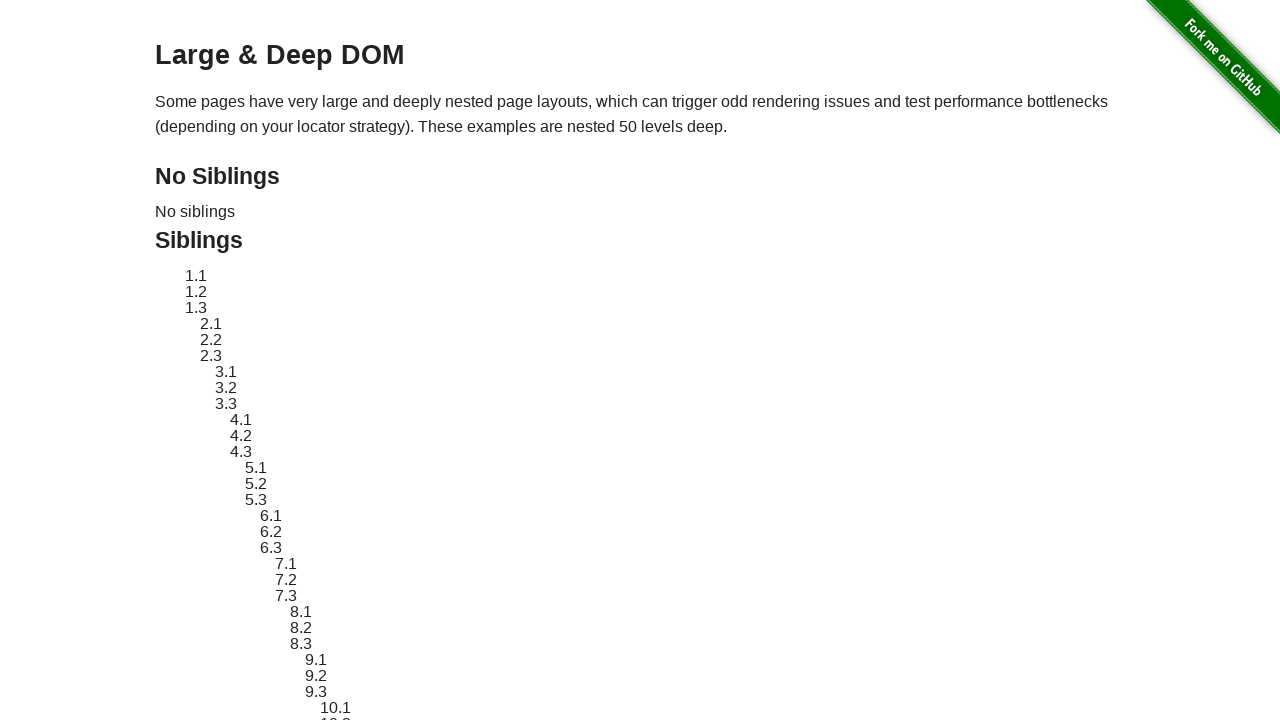

Retrieved original style attribute
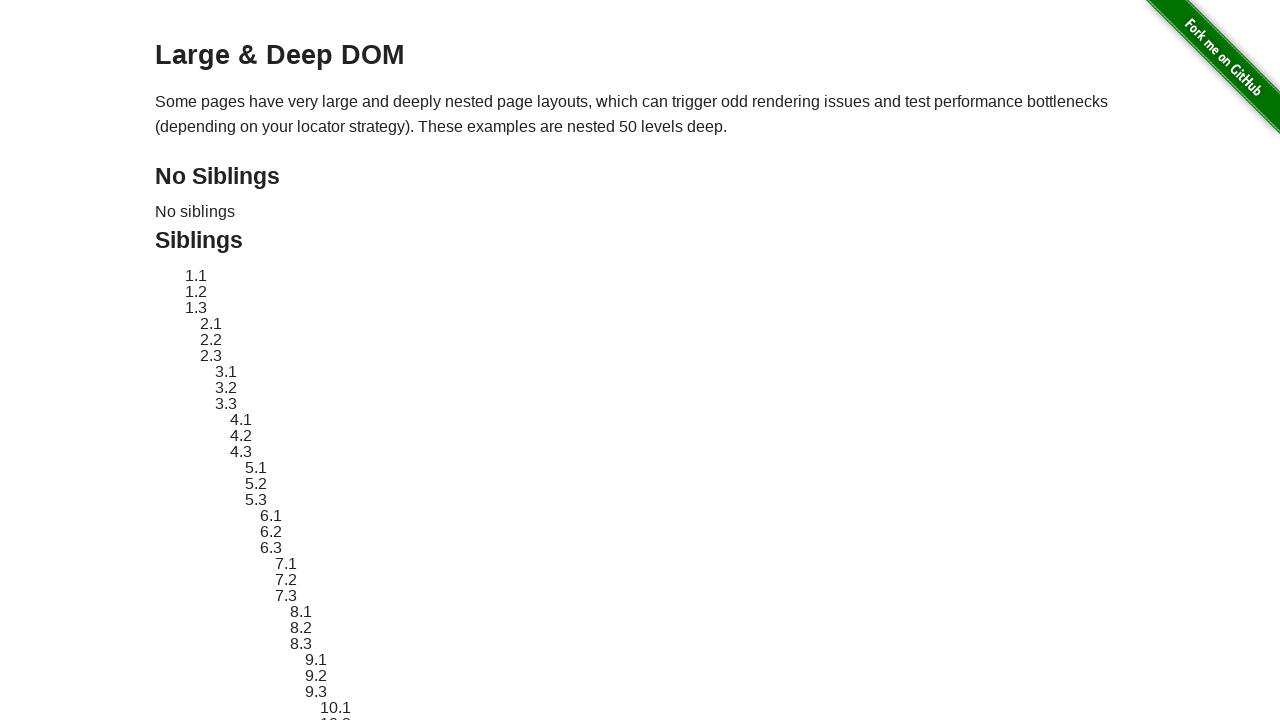

Applied red dashed border highlight to element
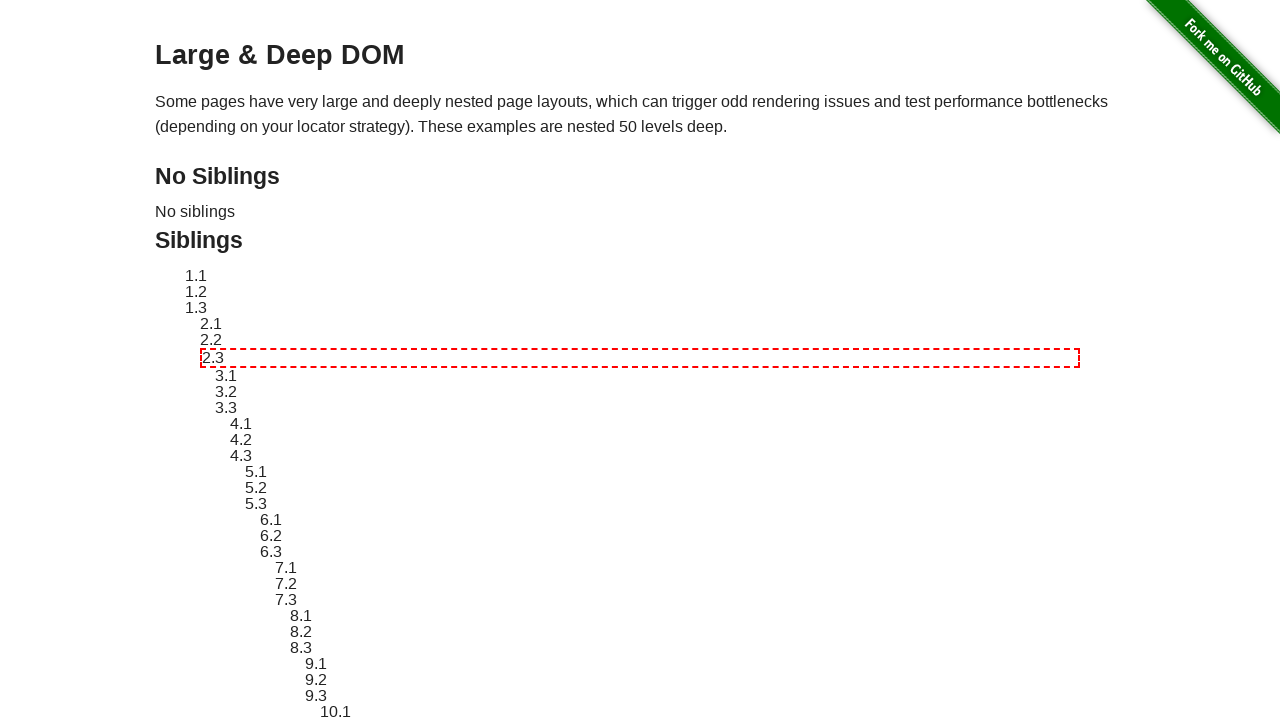

Waited 3 seconds to display highlight effect
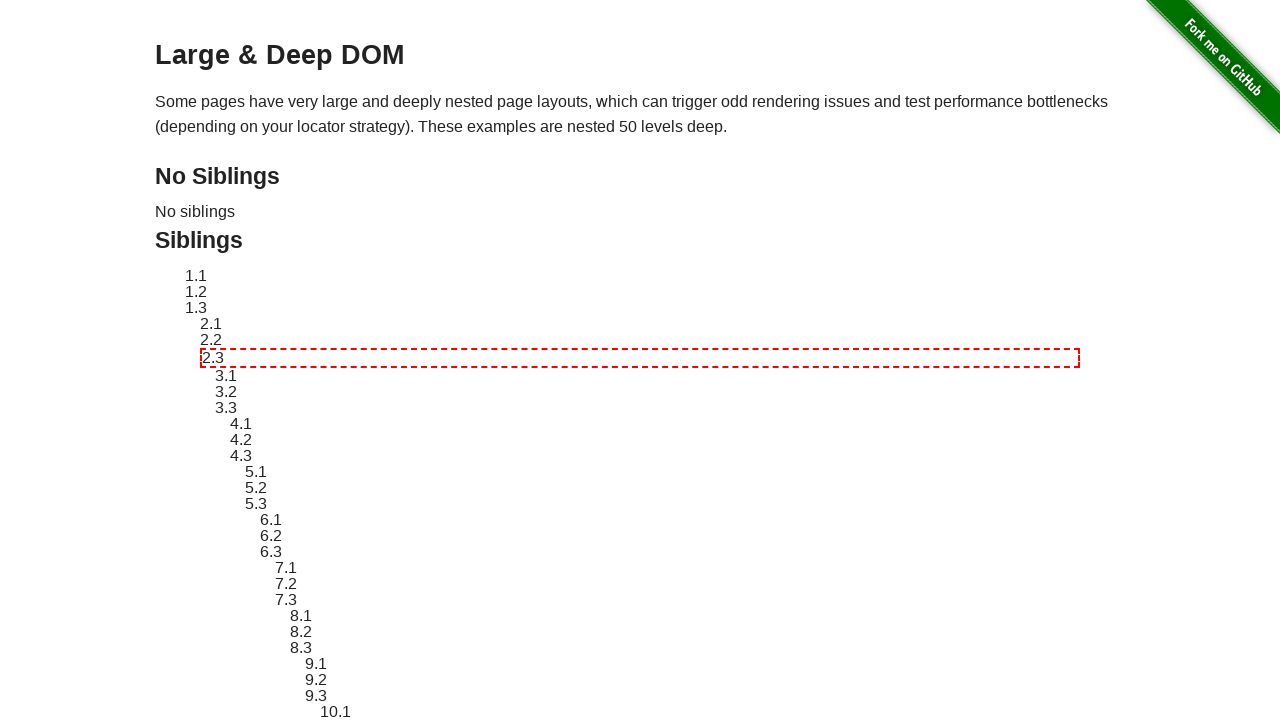

Reverted element style to original
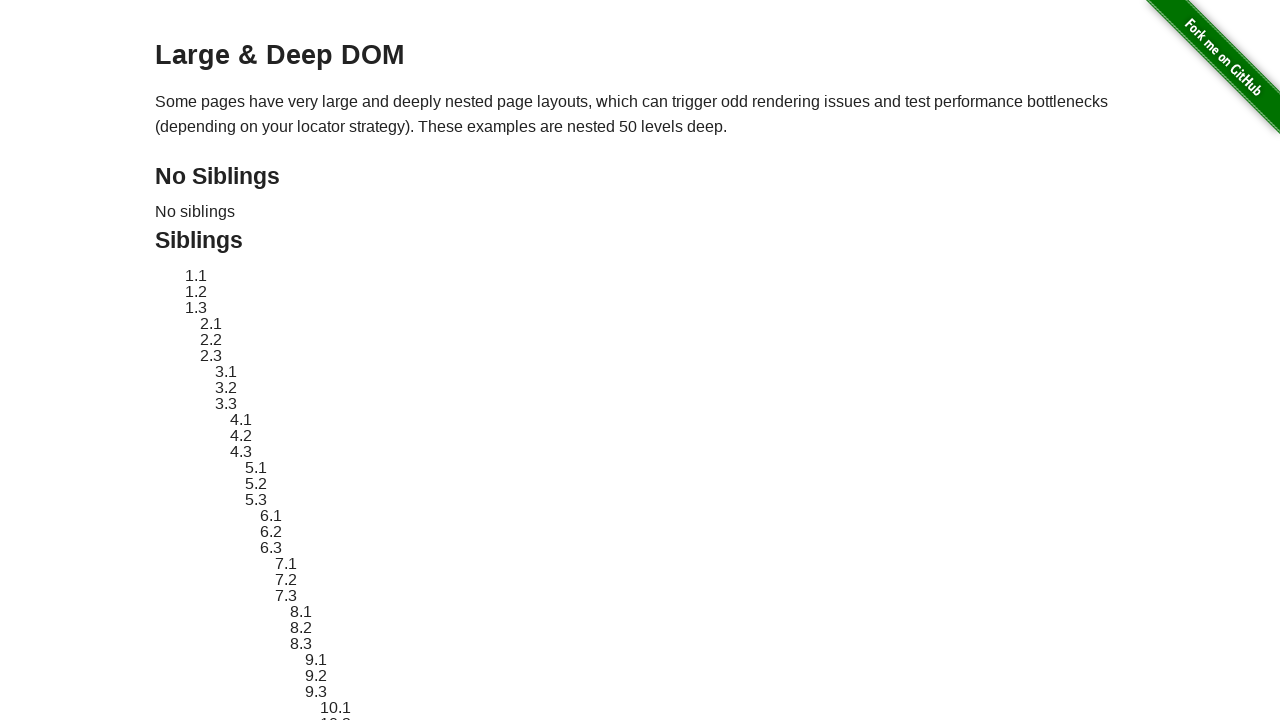

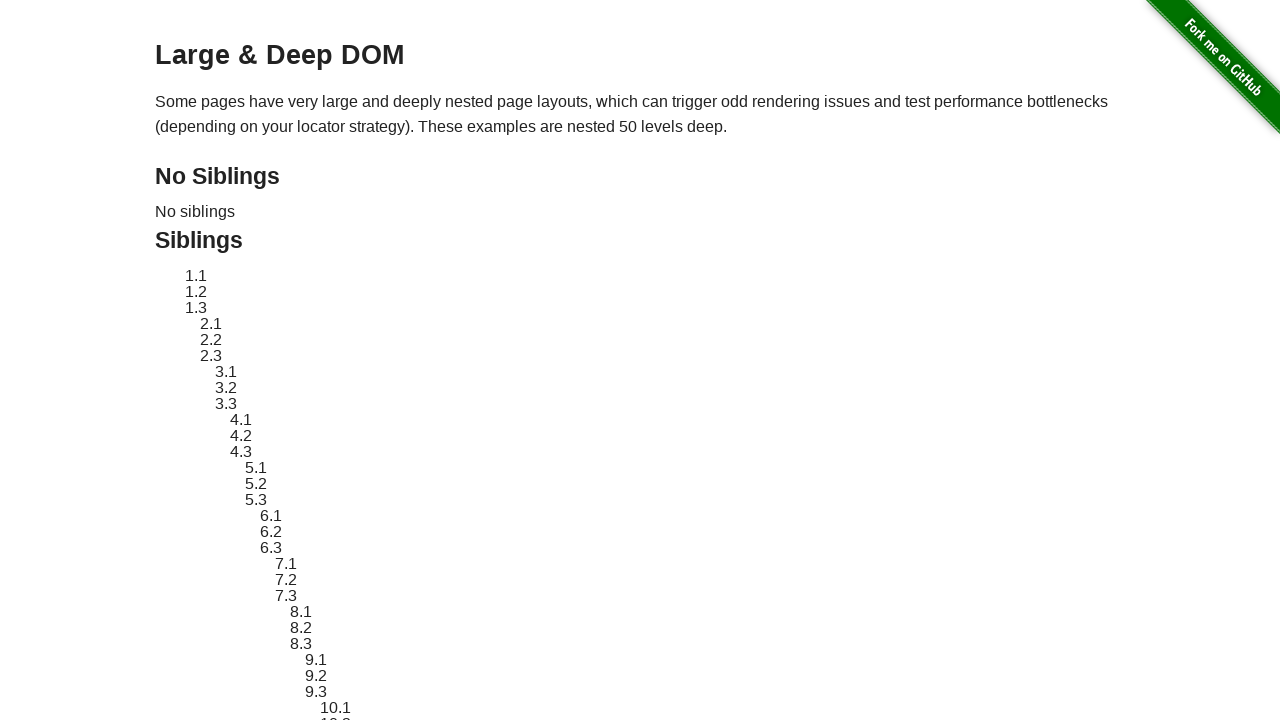